Tests browser window handling functionality by clicking buttons that open new tabs and windows, then switching between them and closing child windows.

Starting URL: https://demoqa.com/browser-windows

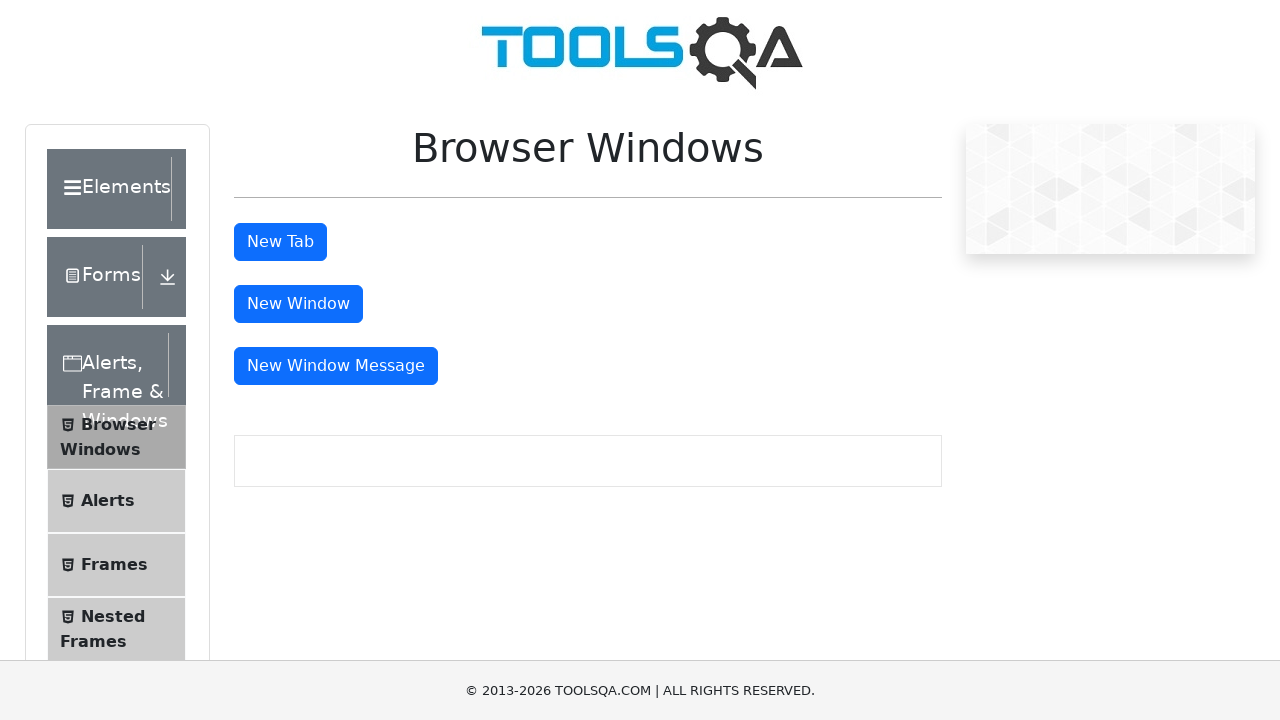

Stored reference to main page
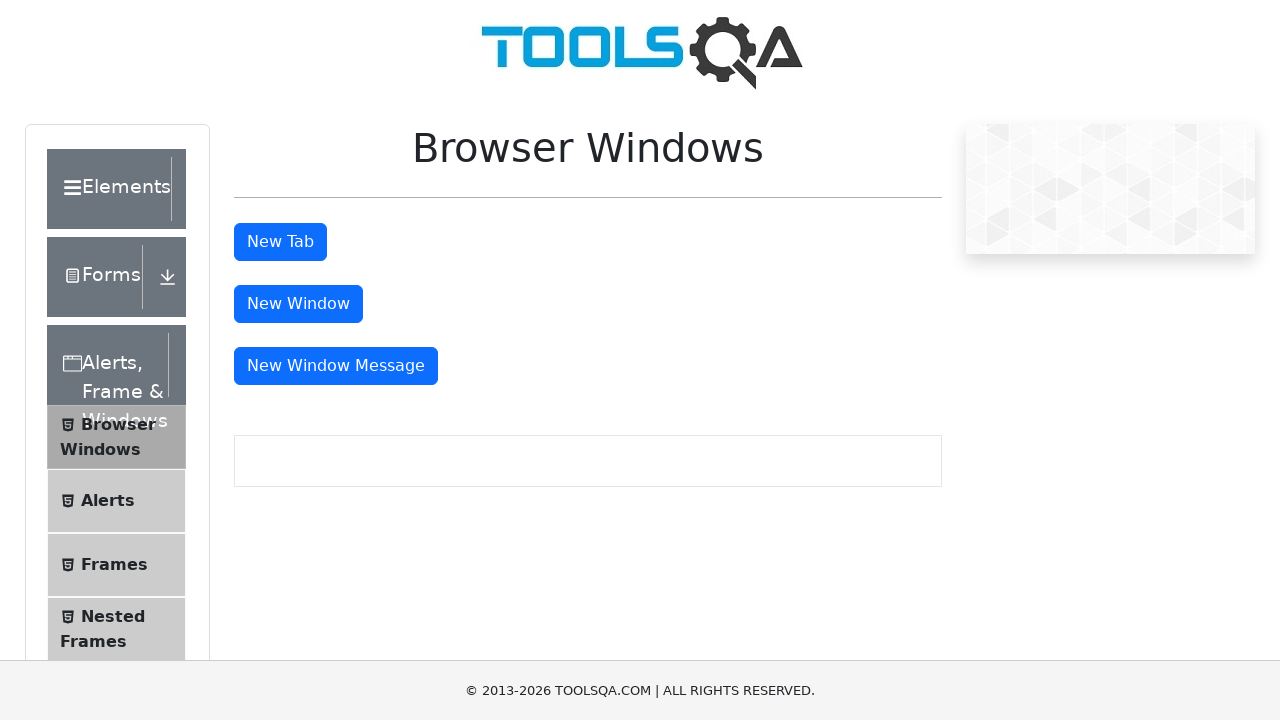

Clicked 'New Tab' button to open a new tab at (280, 242) on #tabButton
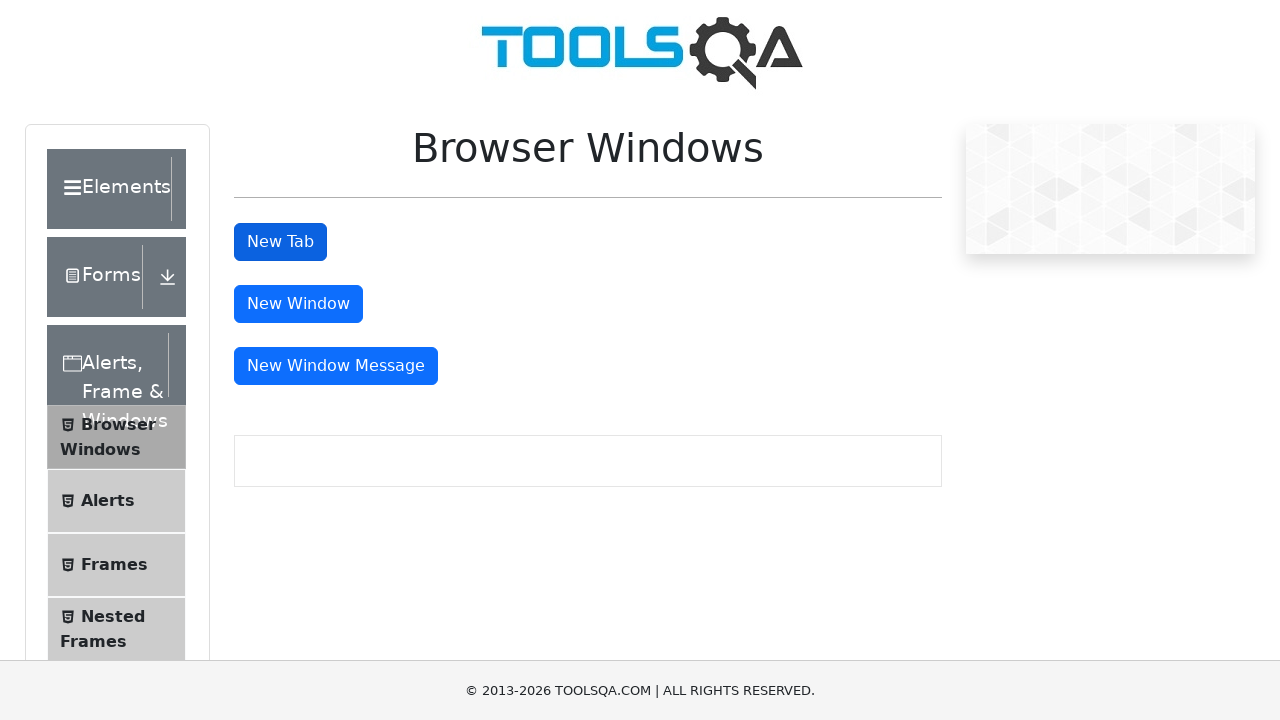

Waited 1500ms for new tab to load
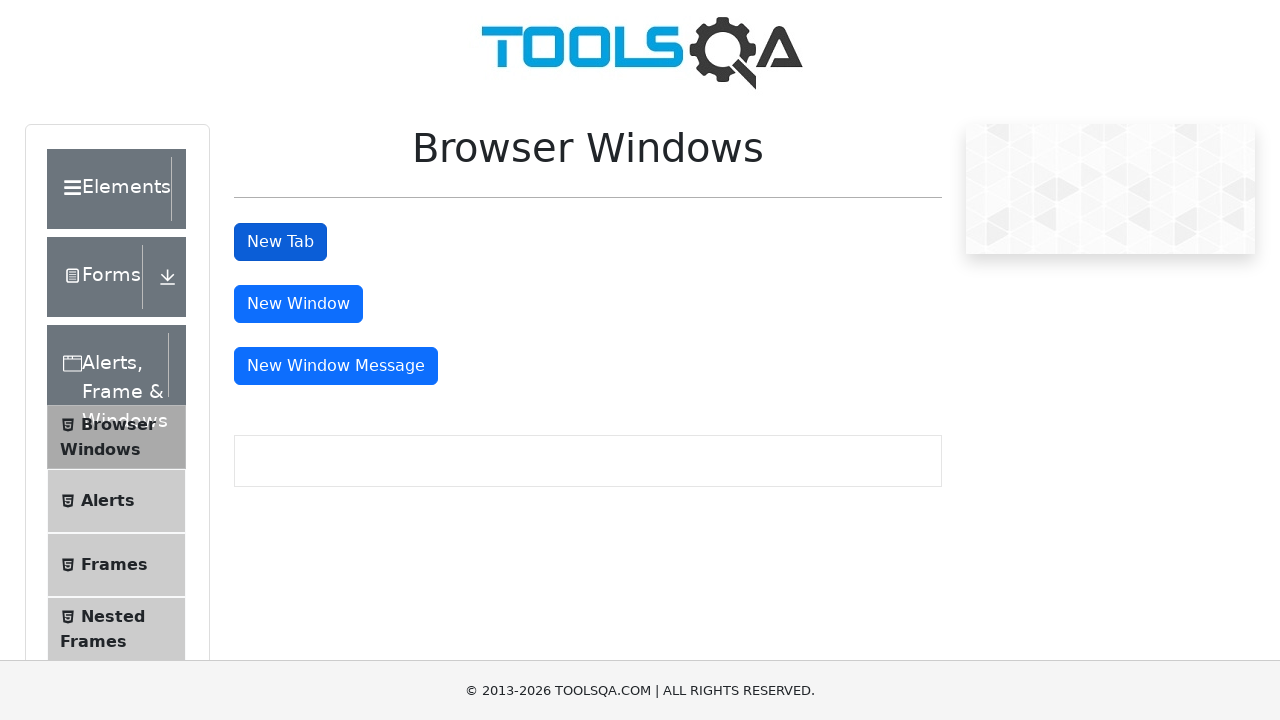

Brought main page to front
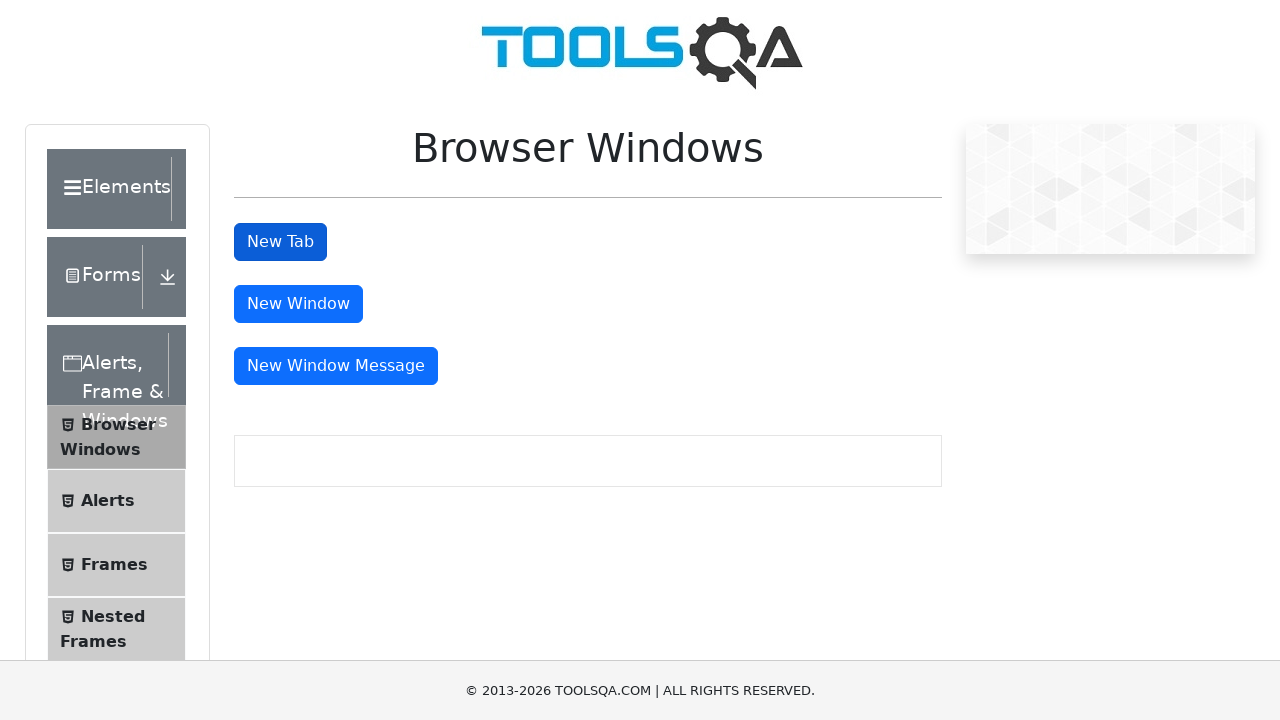

Clicked 'New Window' button to open a new window at (298, 304) on #windowButton
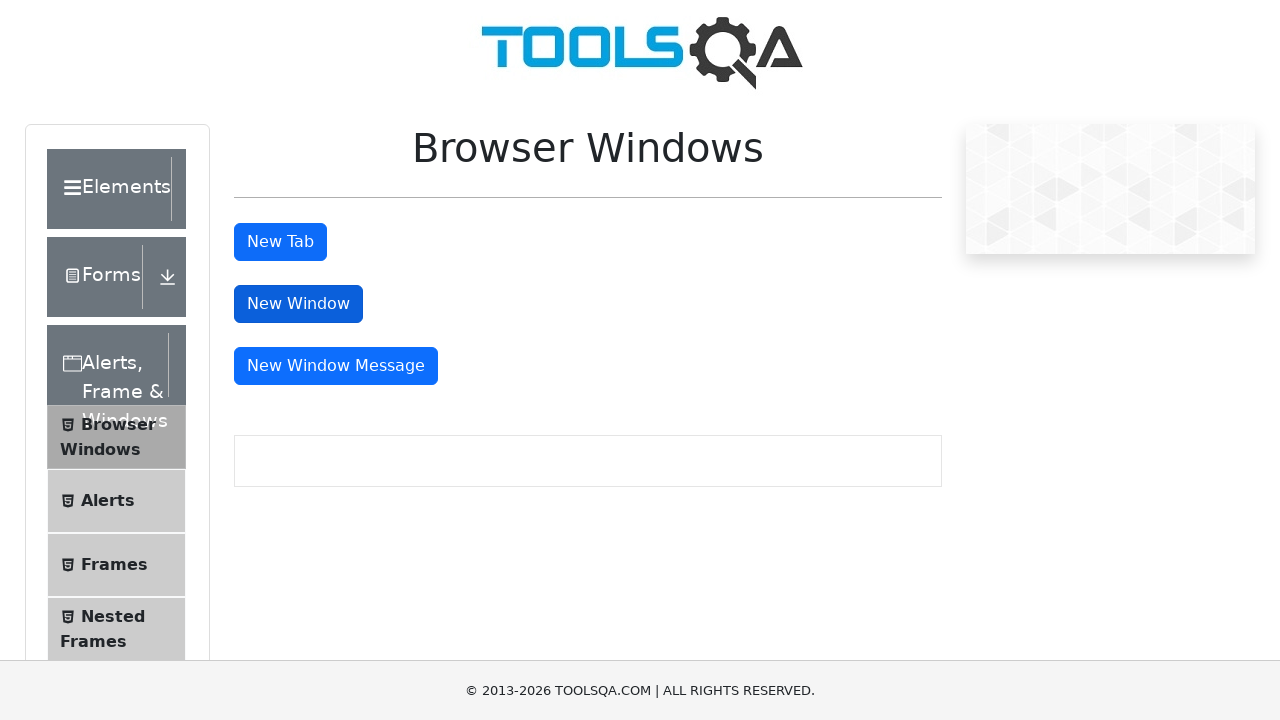

Waited 1500ms for new window to load
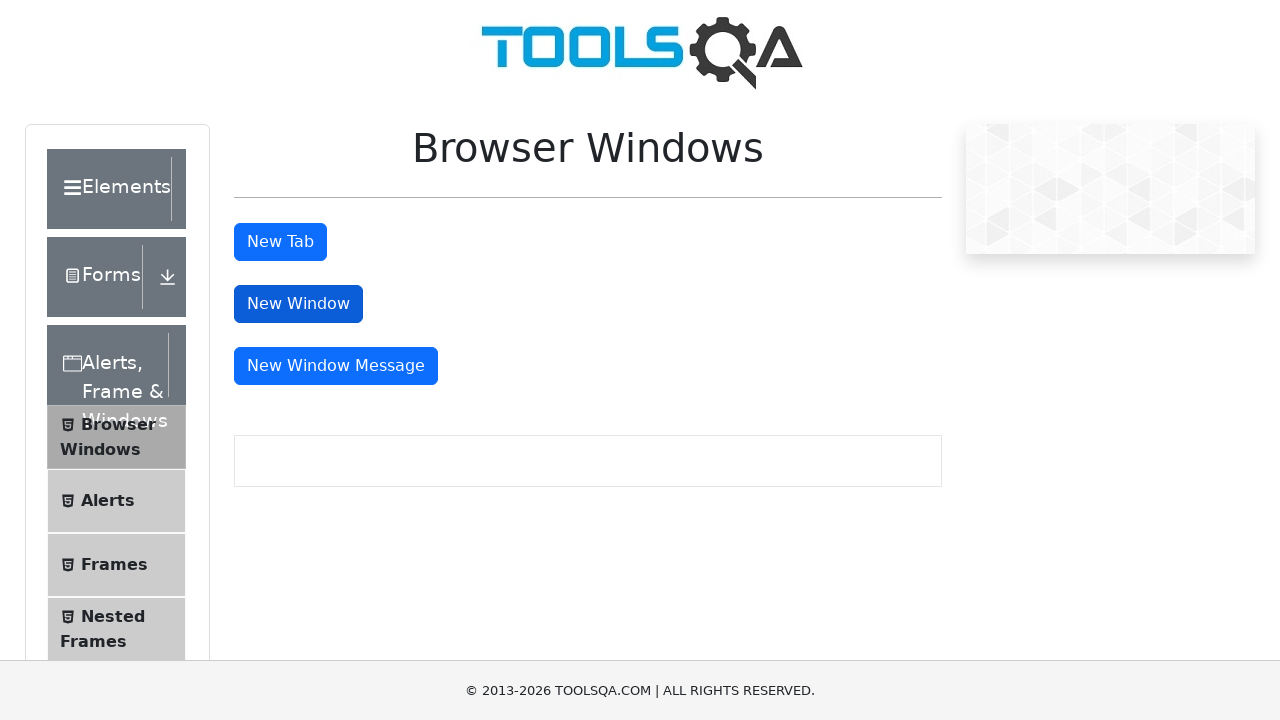

Brought main page to front again
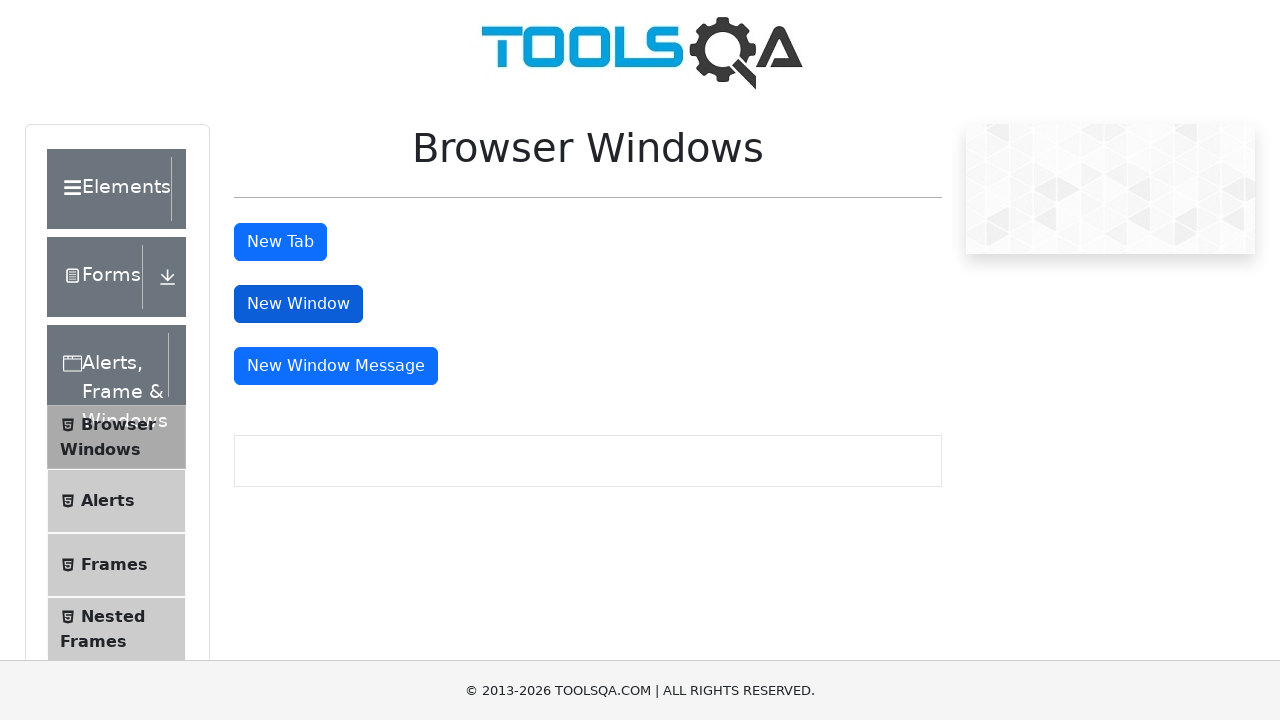

Clicked 'New Window Message' button at (336, 366) on #messageWindowButton
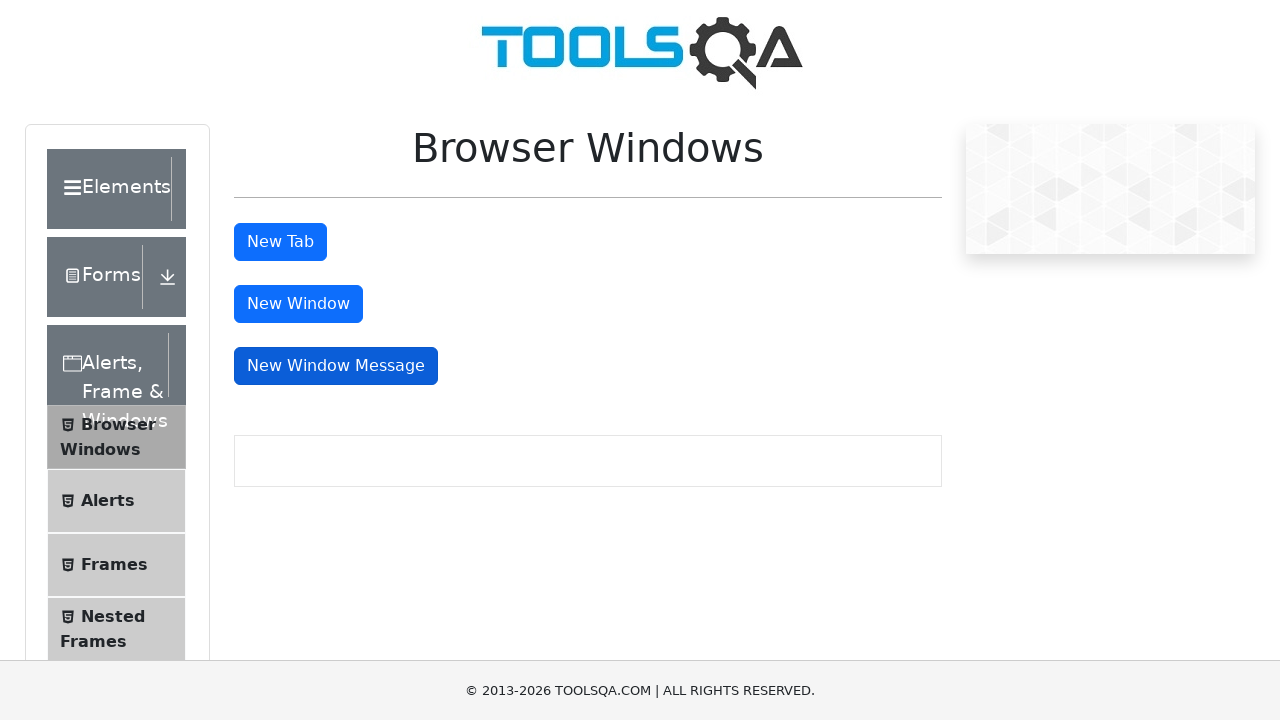

Waited 1500ms for message window to load
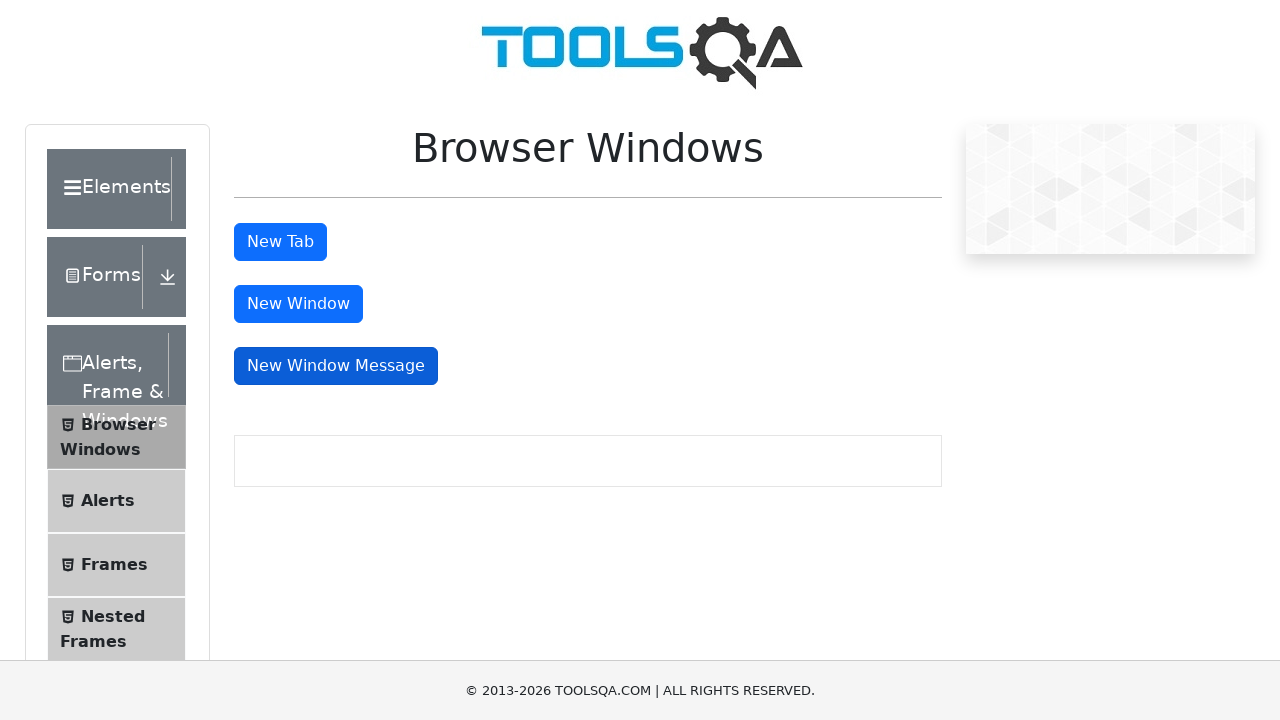

Retrieved all open pages from context
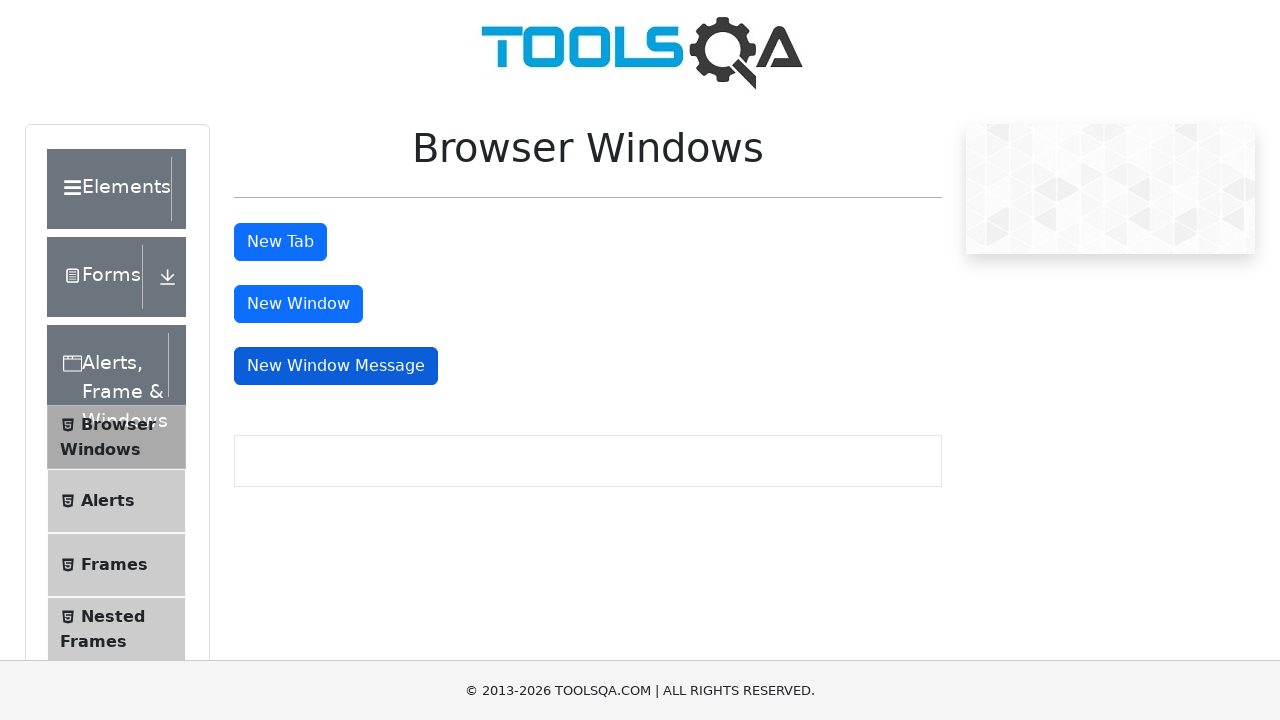

Closed a child window/tab
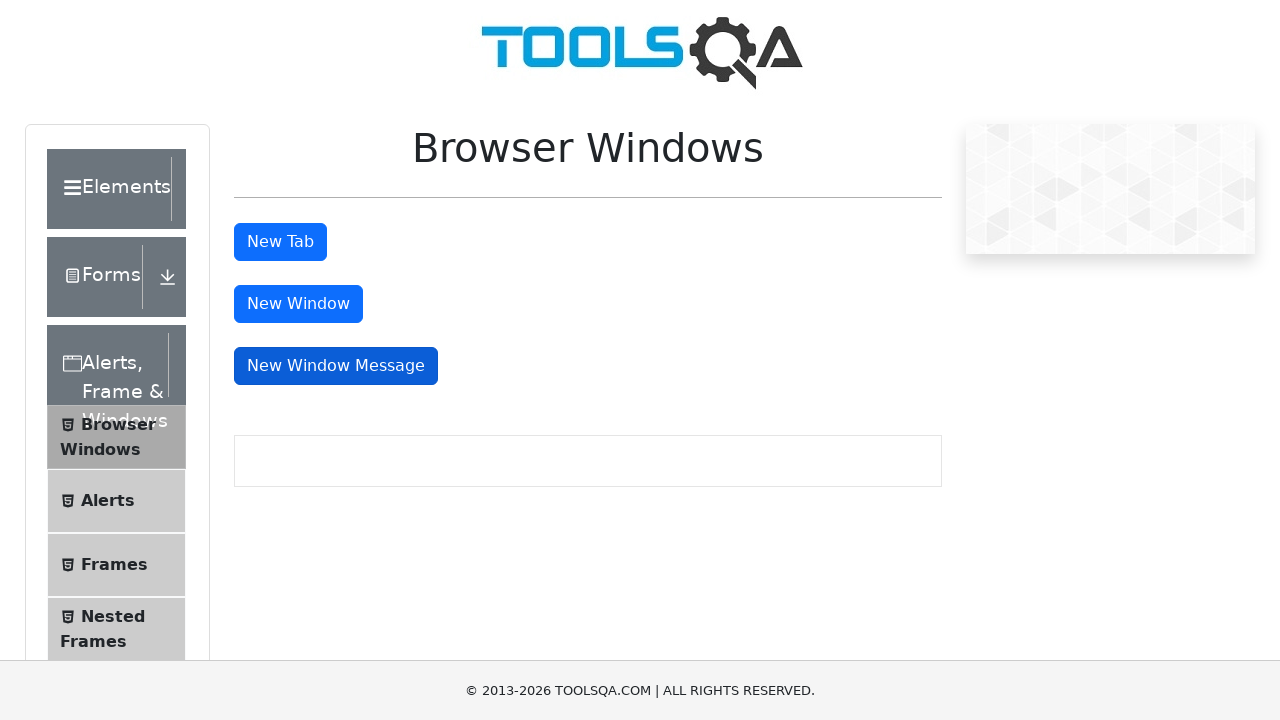

Closed a child window/tab
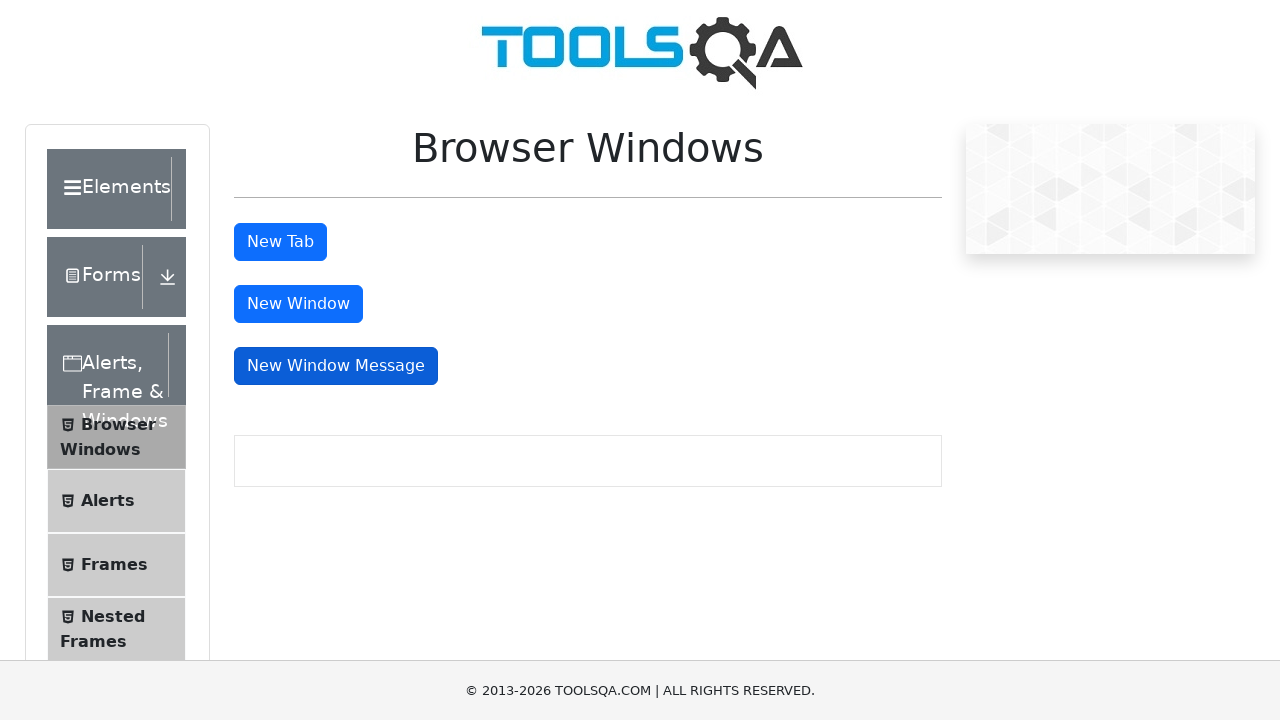

Closed a child window/tab
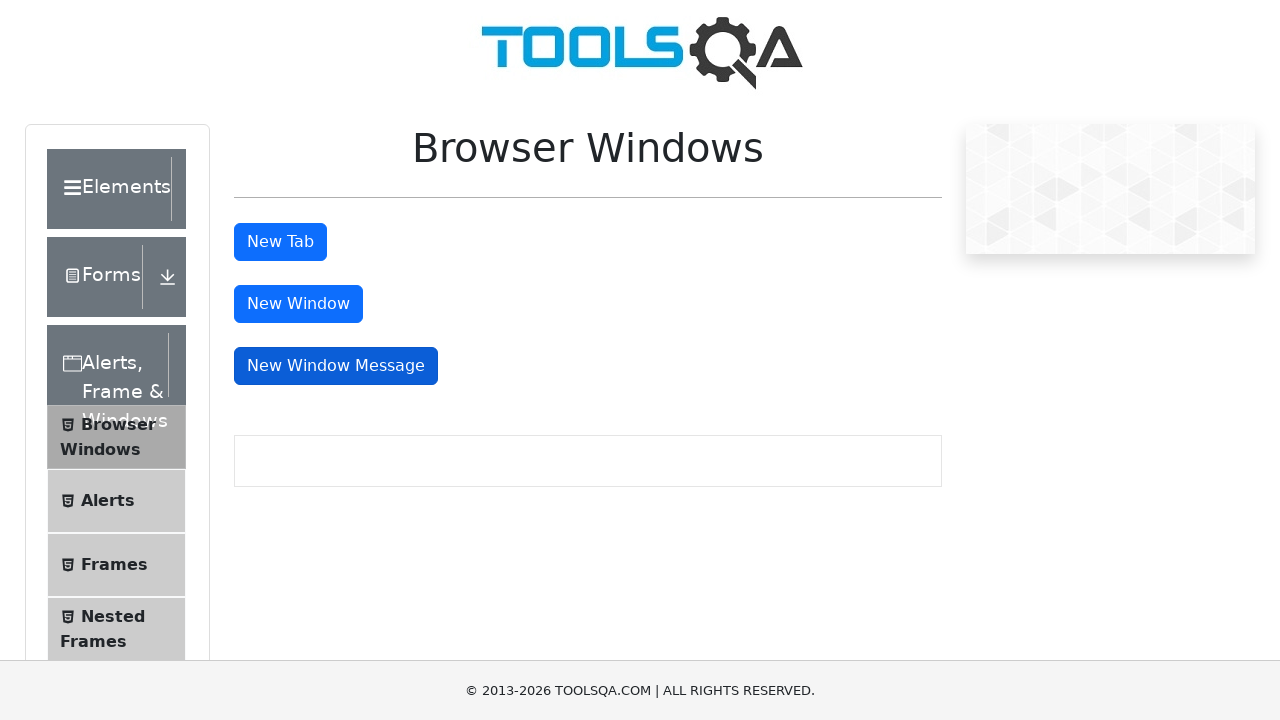

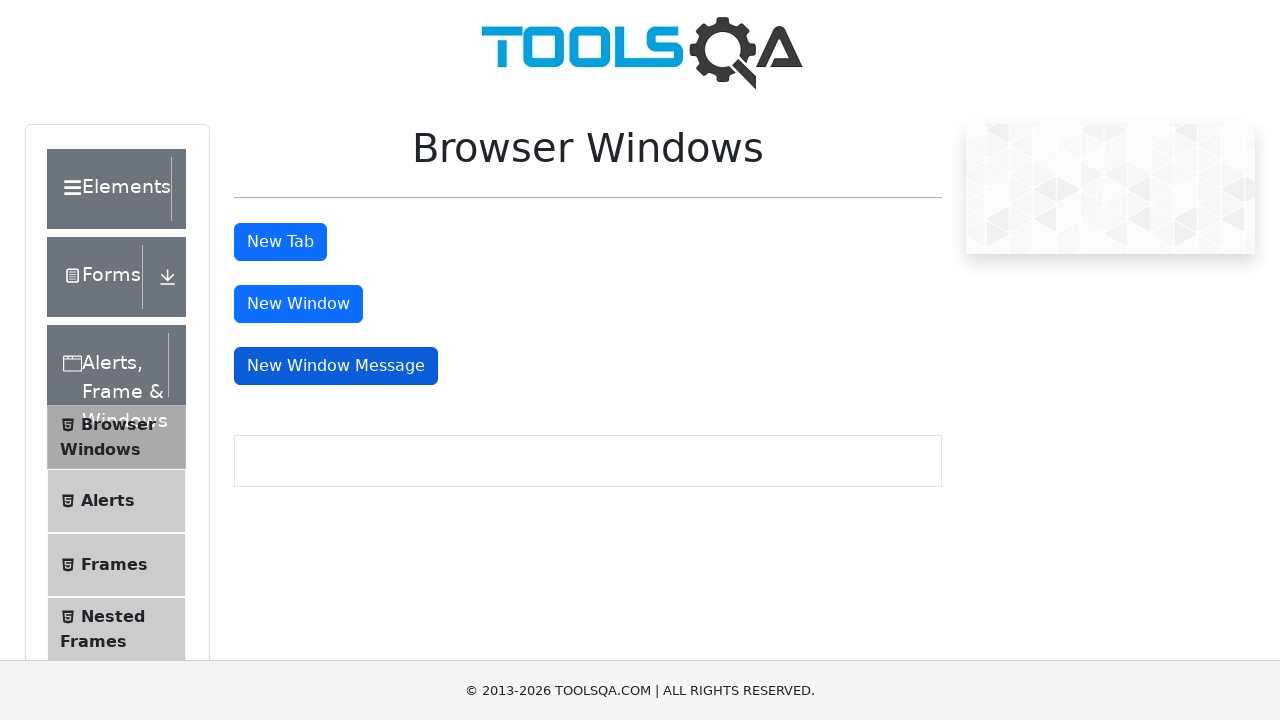